Tests JavaScript alert functionality by clicking a button that triggers a JS alert, waiting for the alert to appear, and accepting it.

Starting URL: https://the-internet.herokuapp.com/javascript_alerts

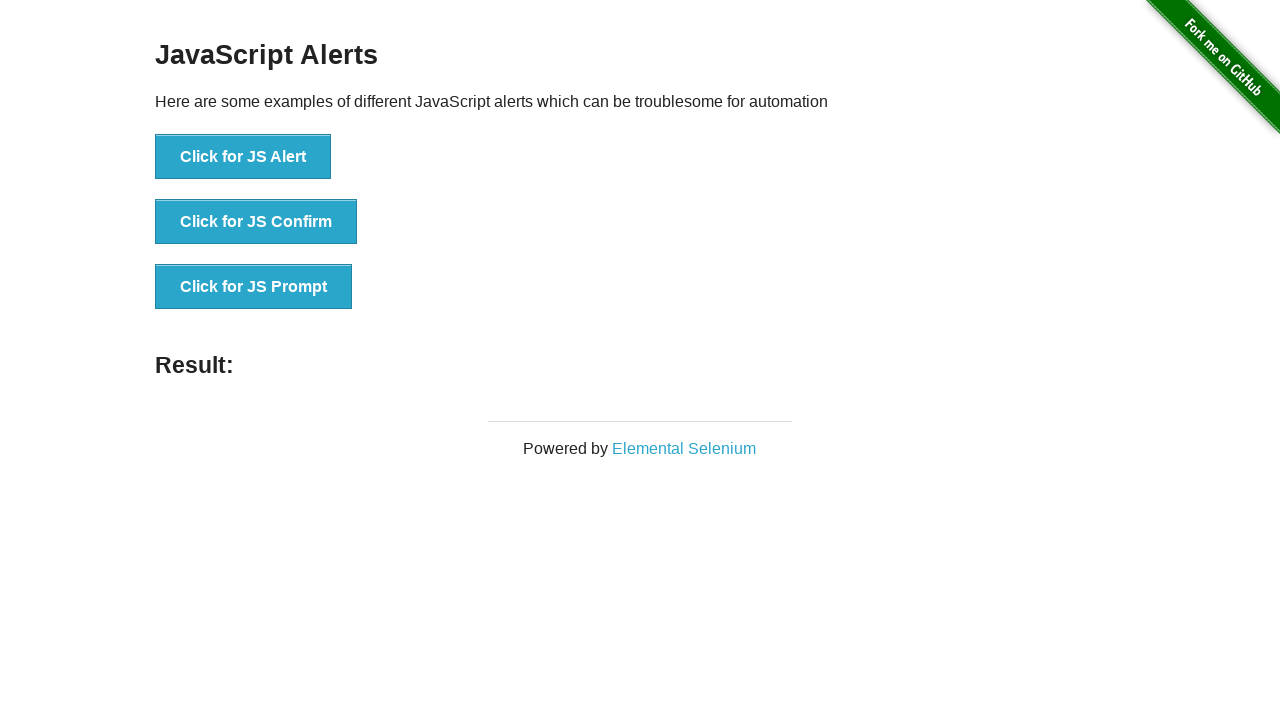

Navigated to JavaScript alerts test page
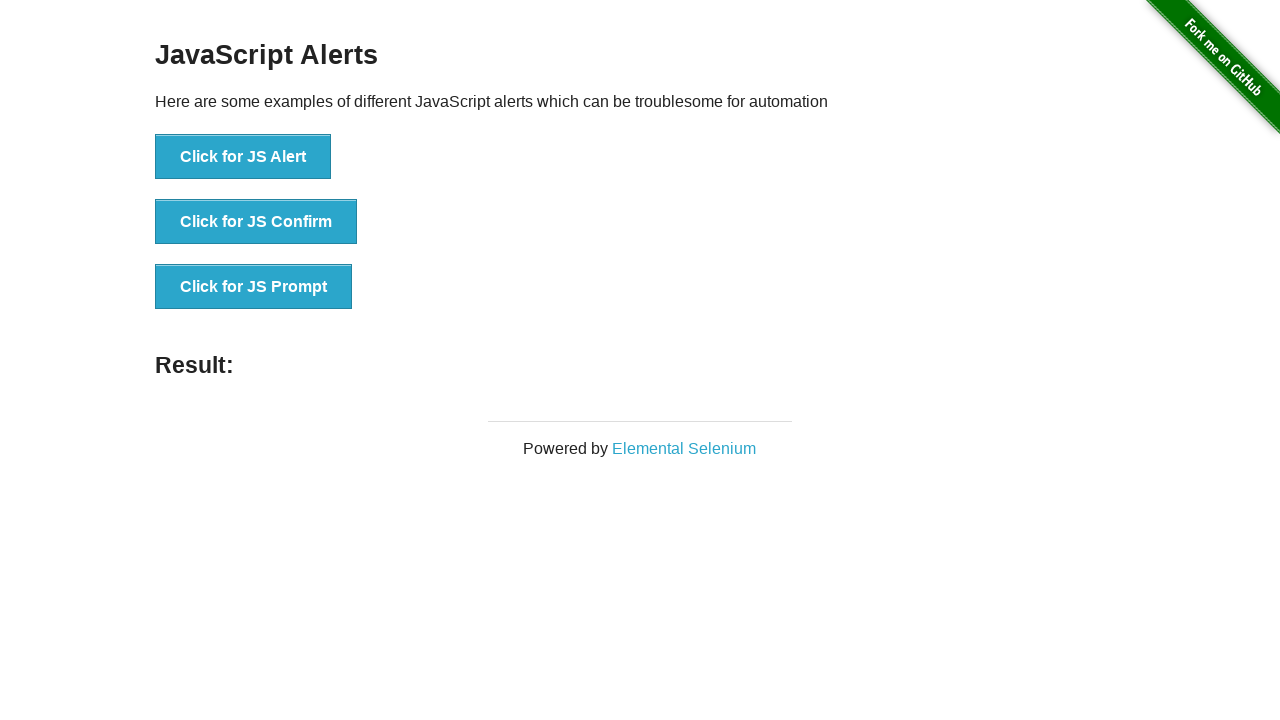

Clicked button to trigger JavaScript alert at (243, 157) on xpath=//button[text()='Click for JS Alert']
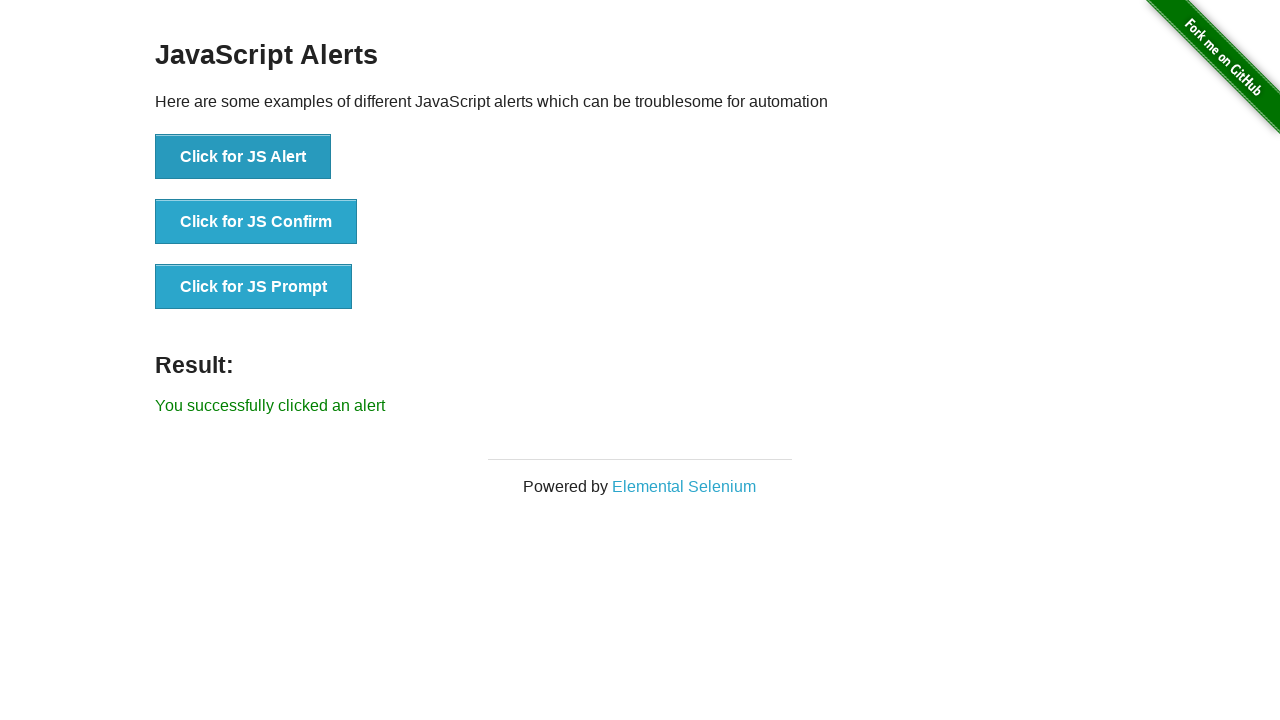

Set up dialog handler to accept the alert
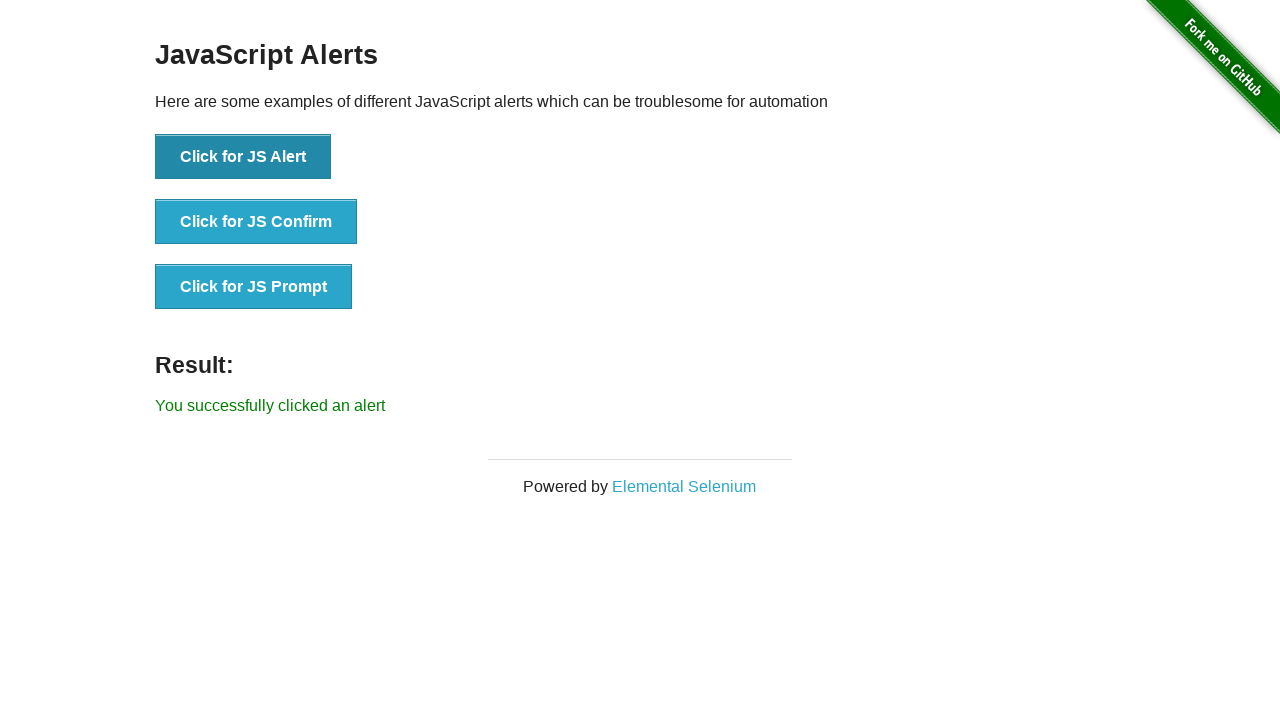

Waited for alert interaction to complete
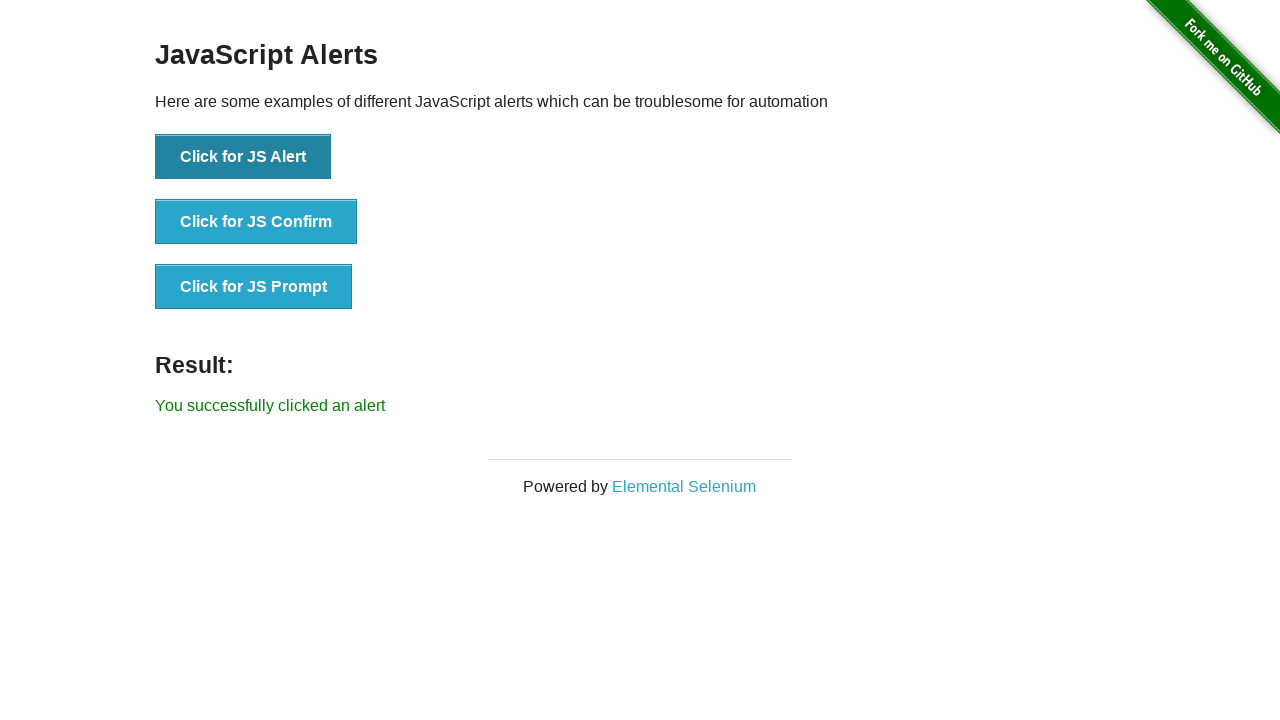

Verified result message appeared after accepting alert
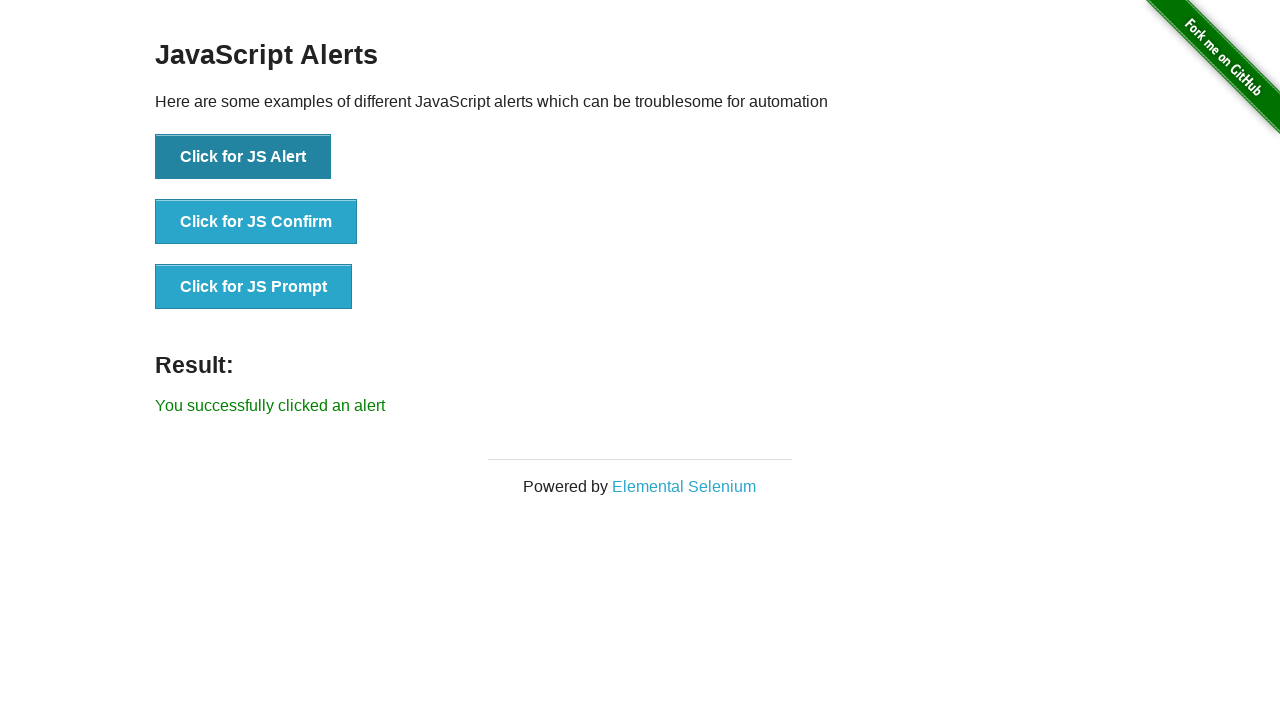

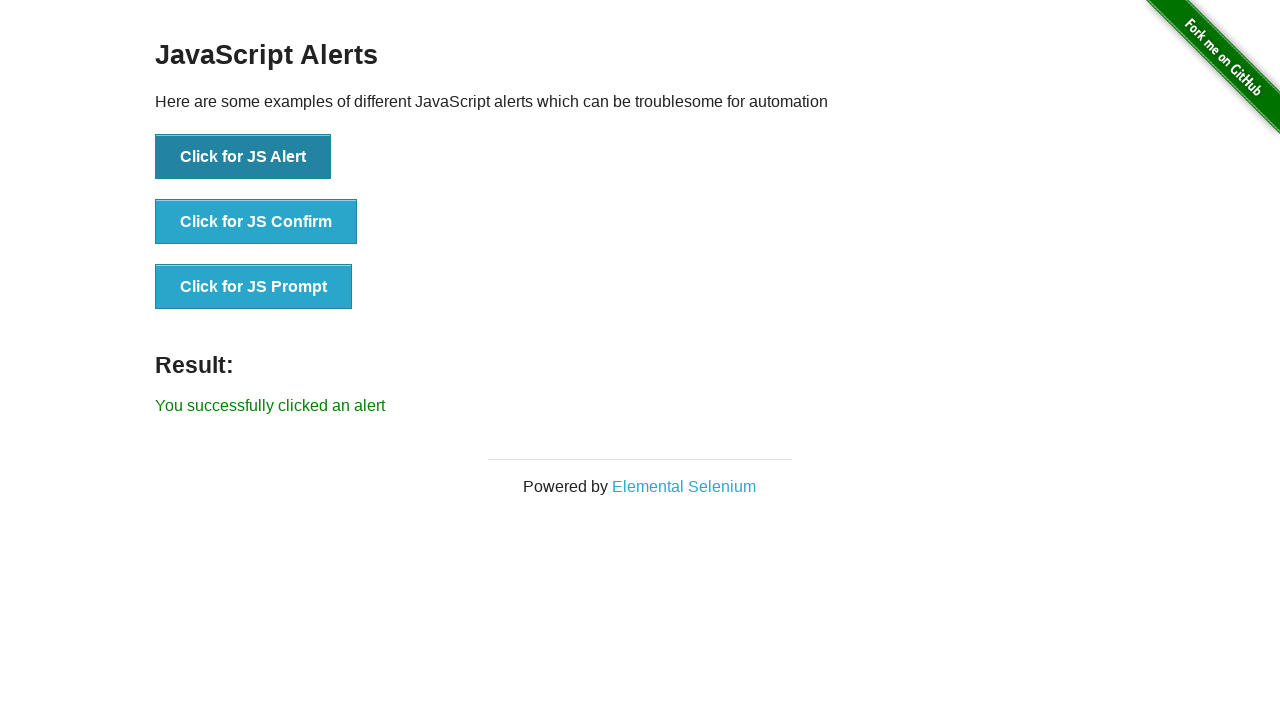